Tests single dropdown selection by selecting 'Tuesday' from a select dropdown element

Starting URL: https://www.lambdatest.com/selenium-playground/select-dropdown-demo

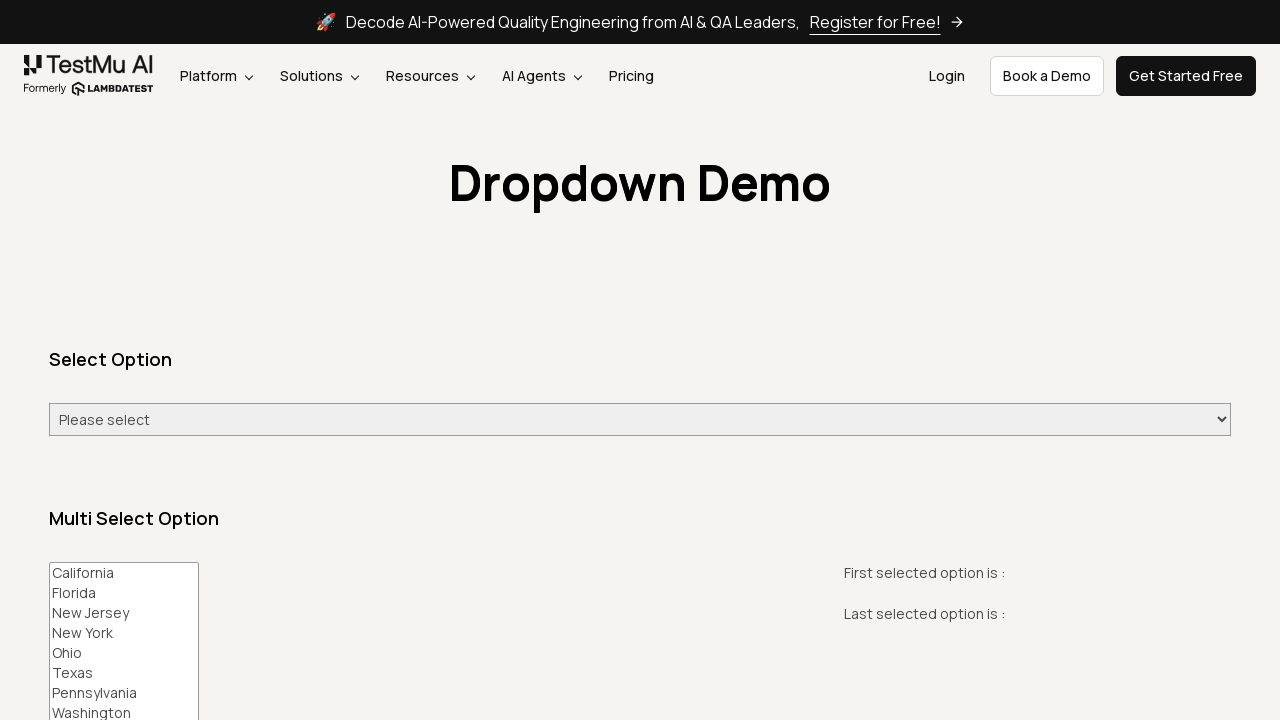

Navigated to select dropdown demo page
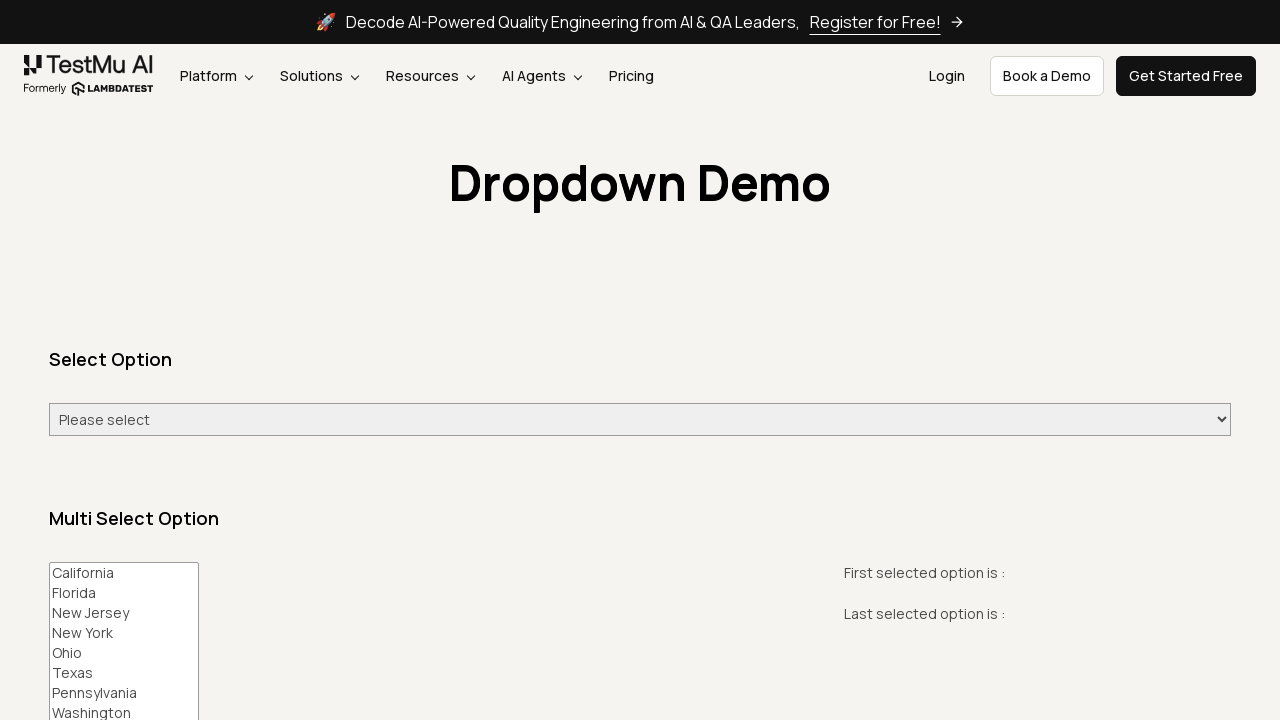

Selected 'Tuesday' from the single select dropdown on #select-demo
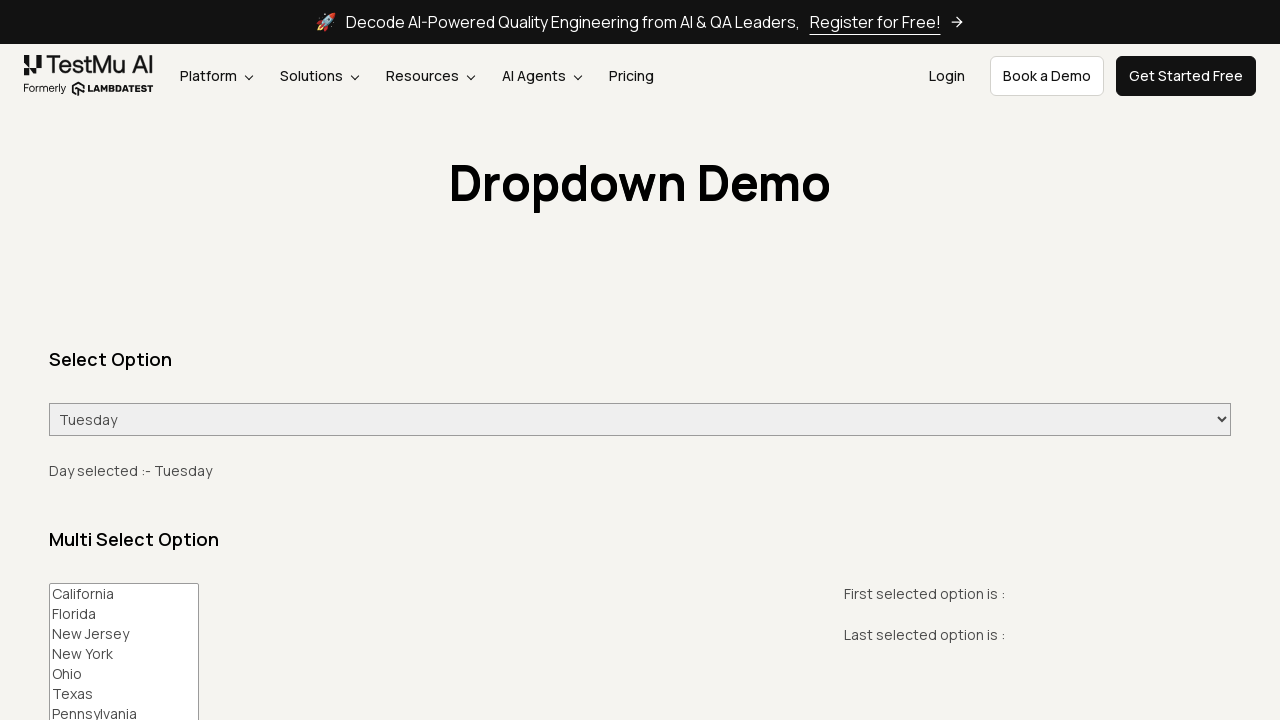

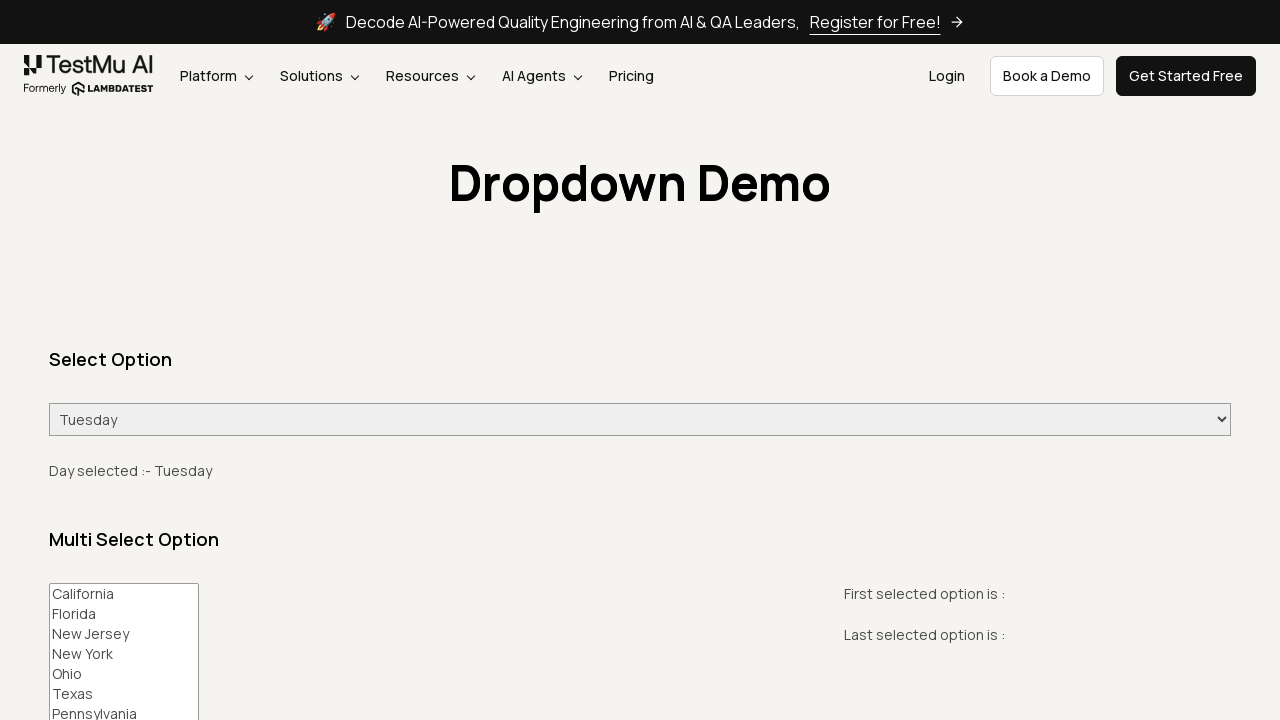